Tests slider functionality by dragging the slider handle from its current position to move it to the right, simulating user interaction with a range slider component.

Starting URL: https://demoqa.com/slider/

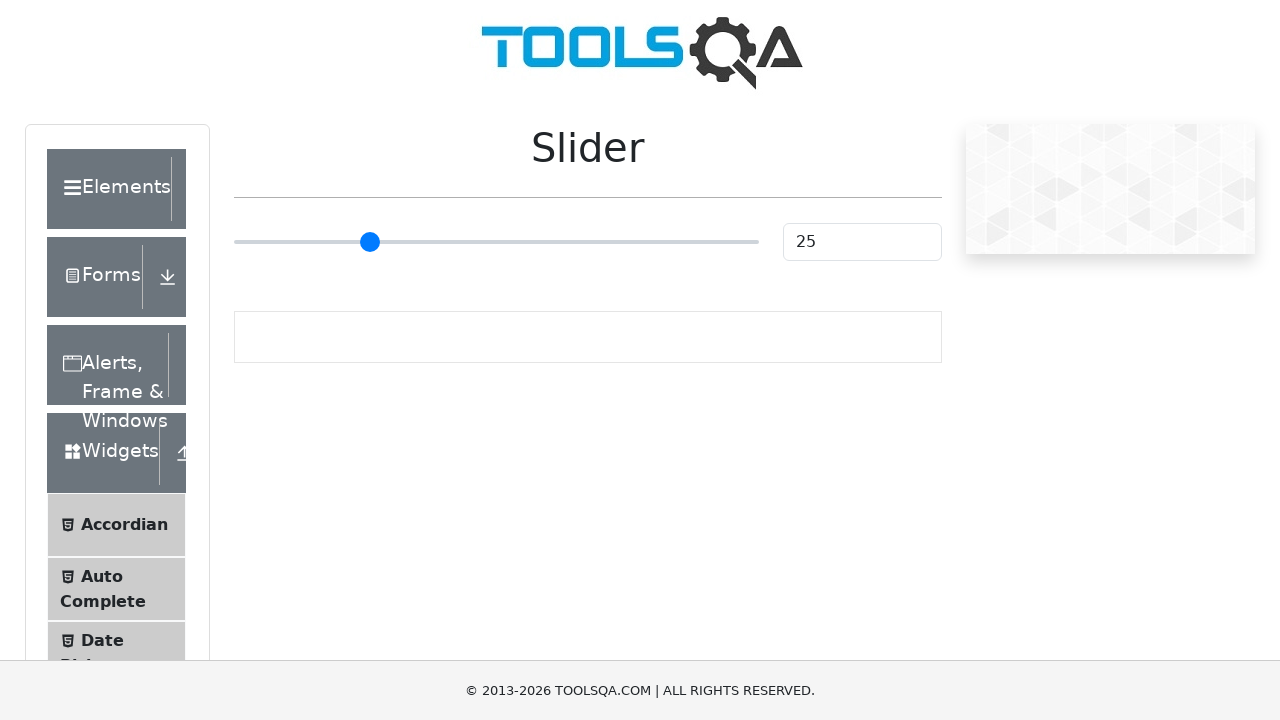

Located the range slider element
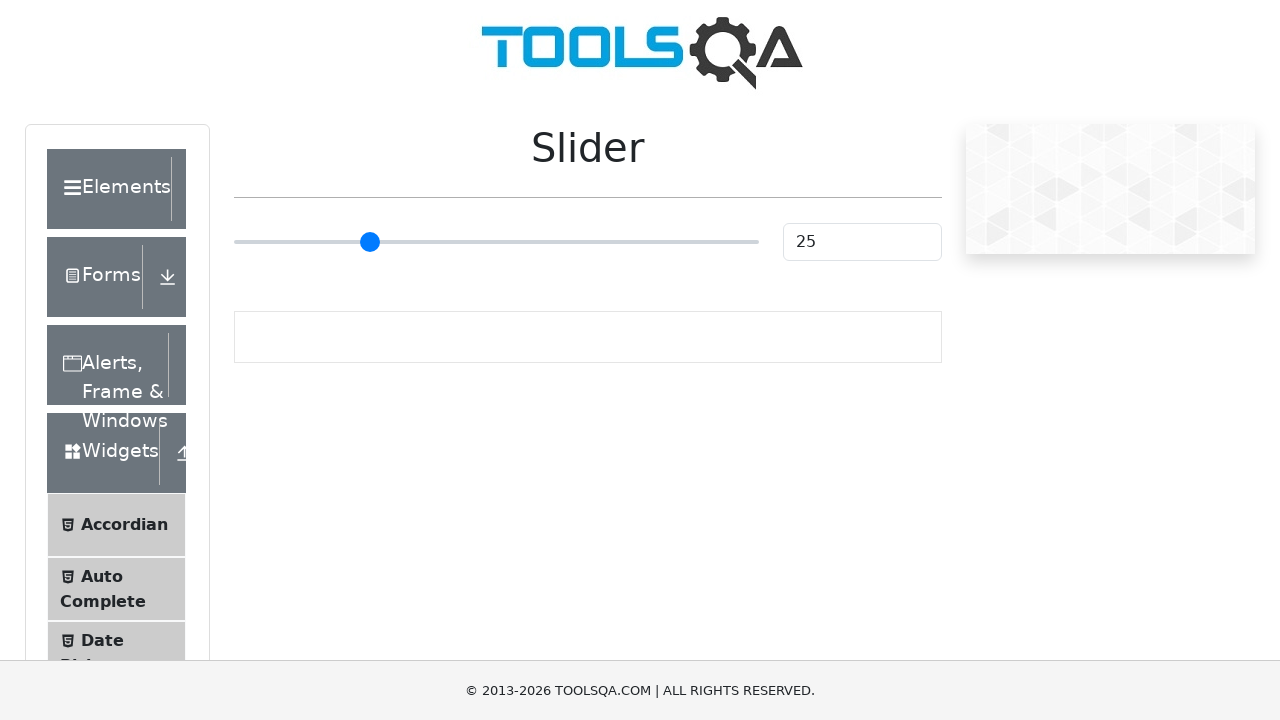

Slider element is now visible
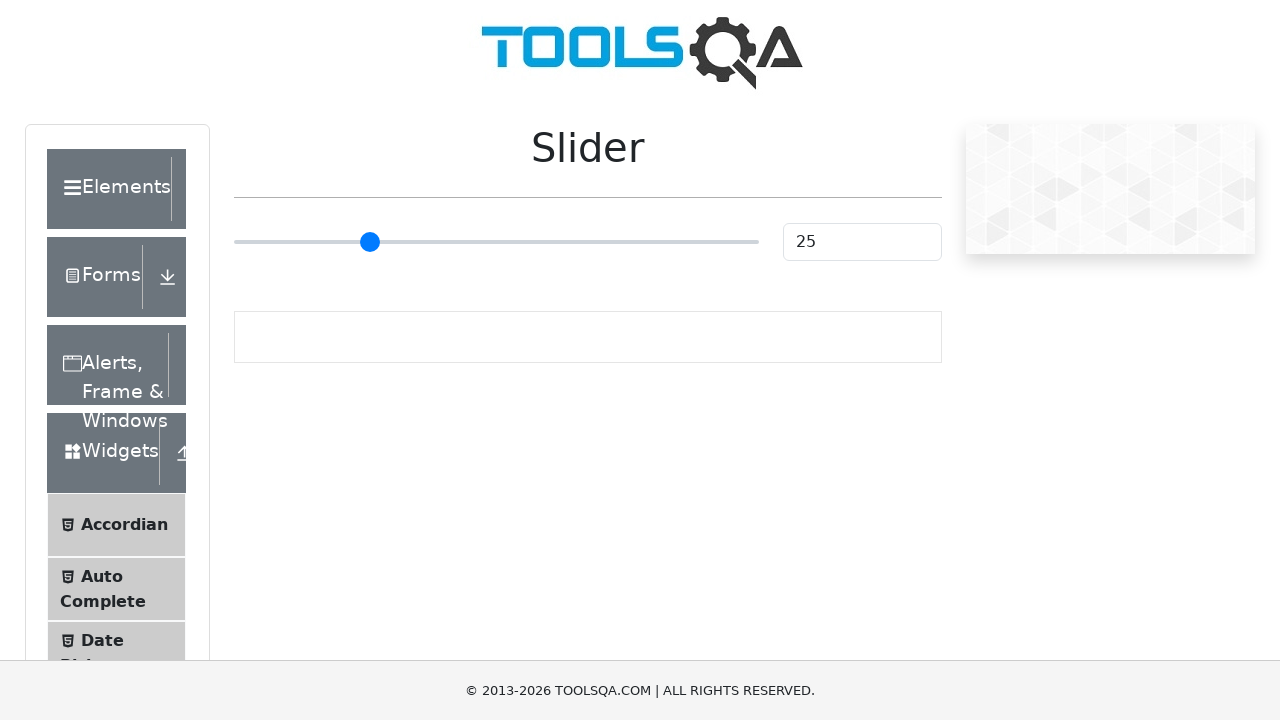

Retrieved slider bounding box dimensions
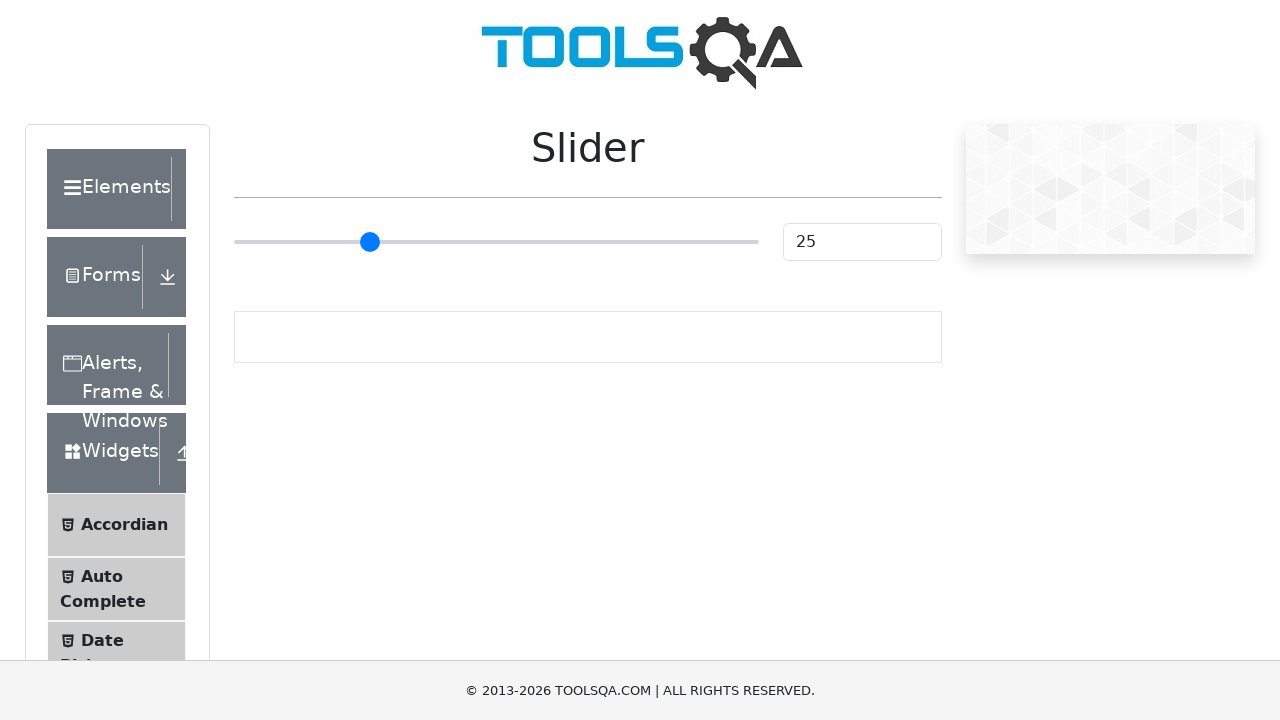

Calculated drag start position and move distance for slider
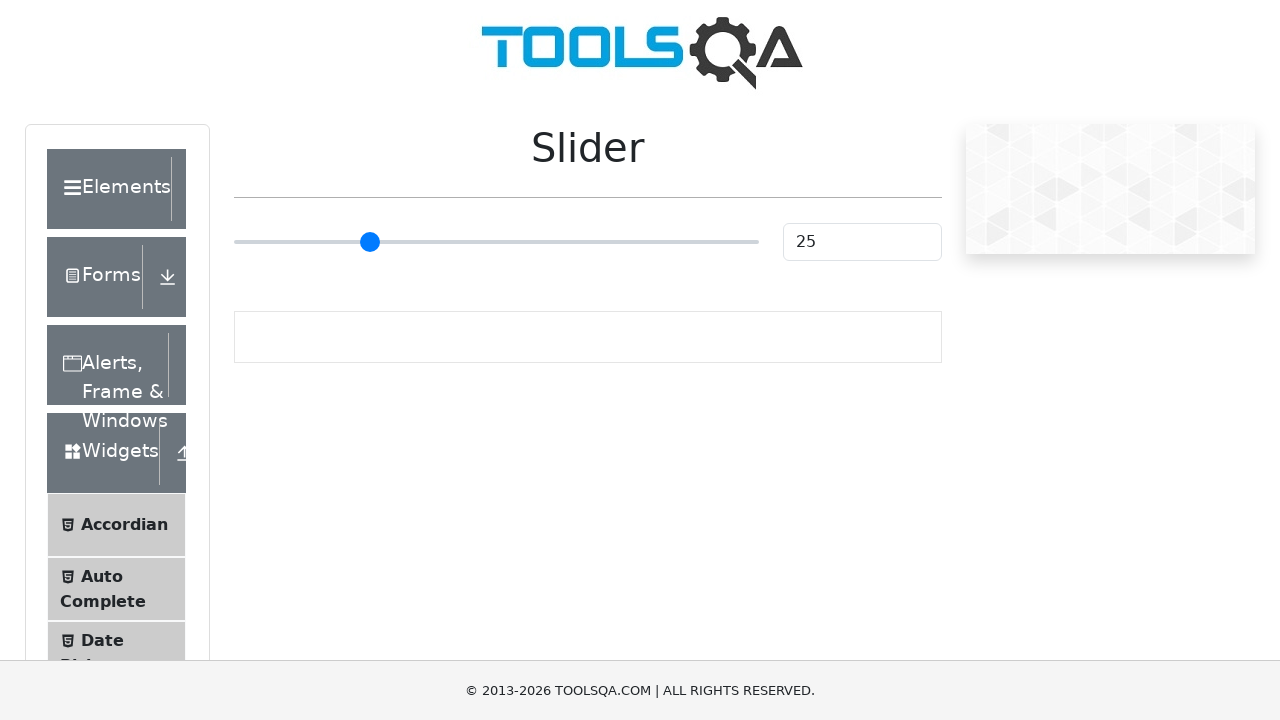

Moved mouse to slider starting position at (365, 242)
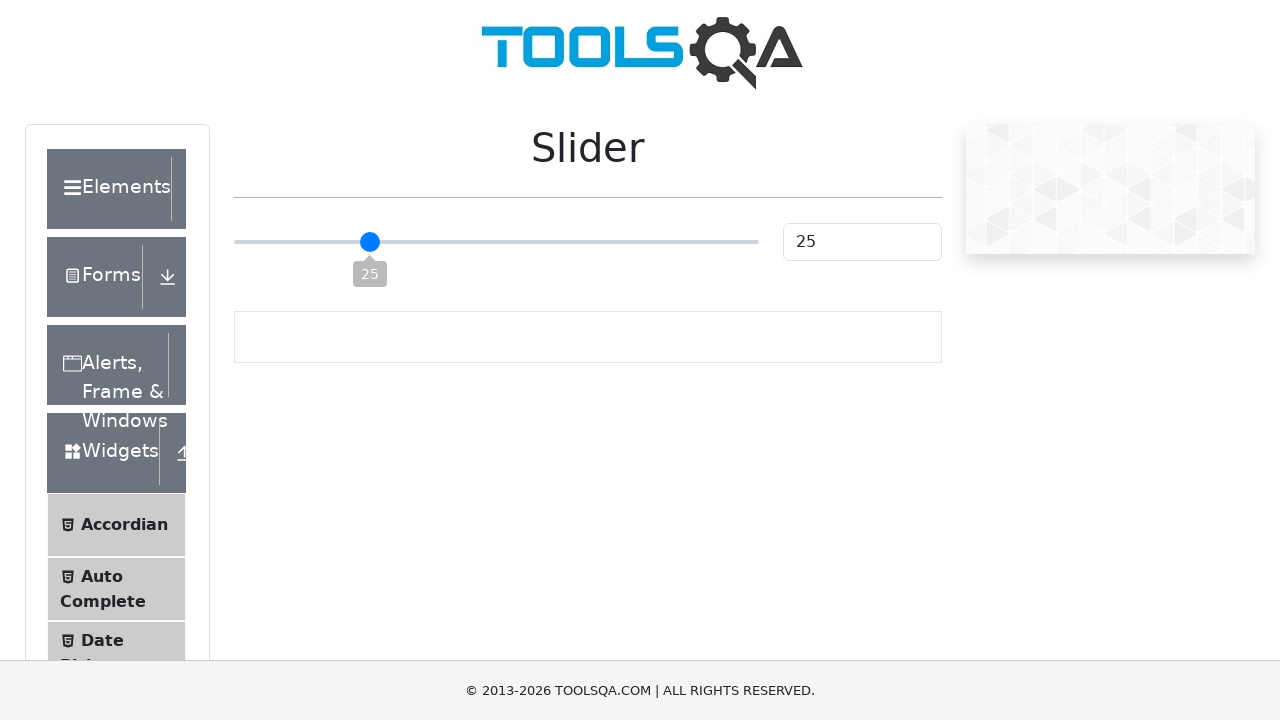

Pressed down mouse button to begin drag at (365, 242)
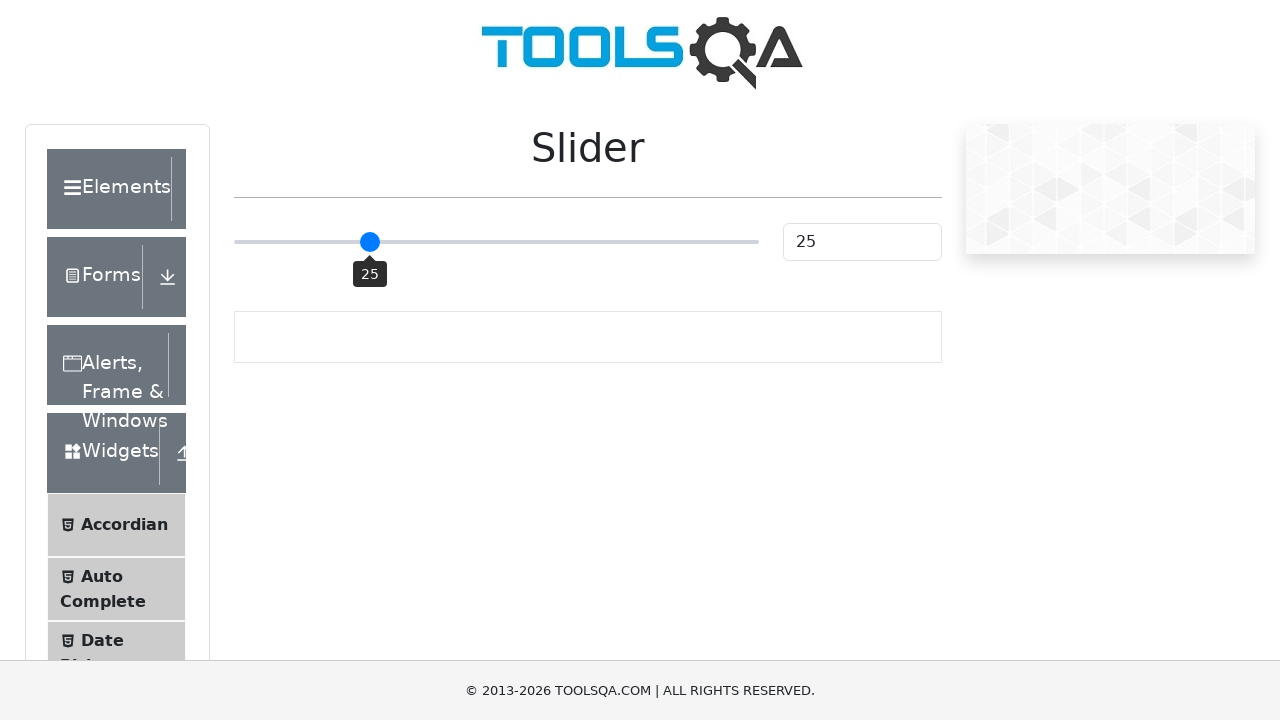

Dragged slider handle to the right by 25% of slider width at (496, 242)
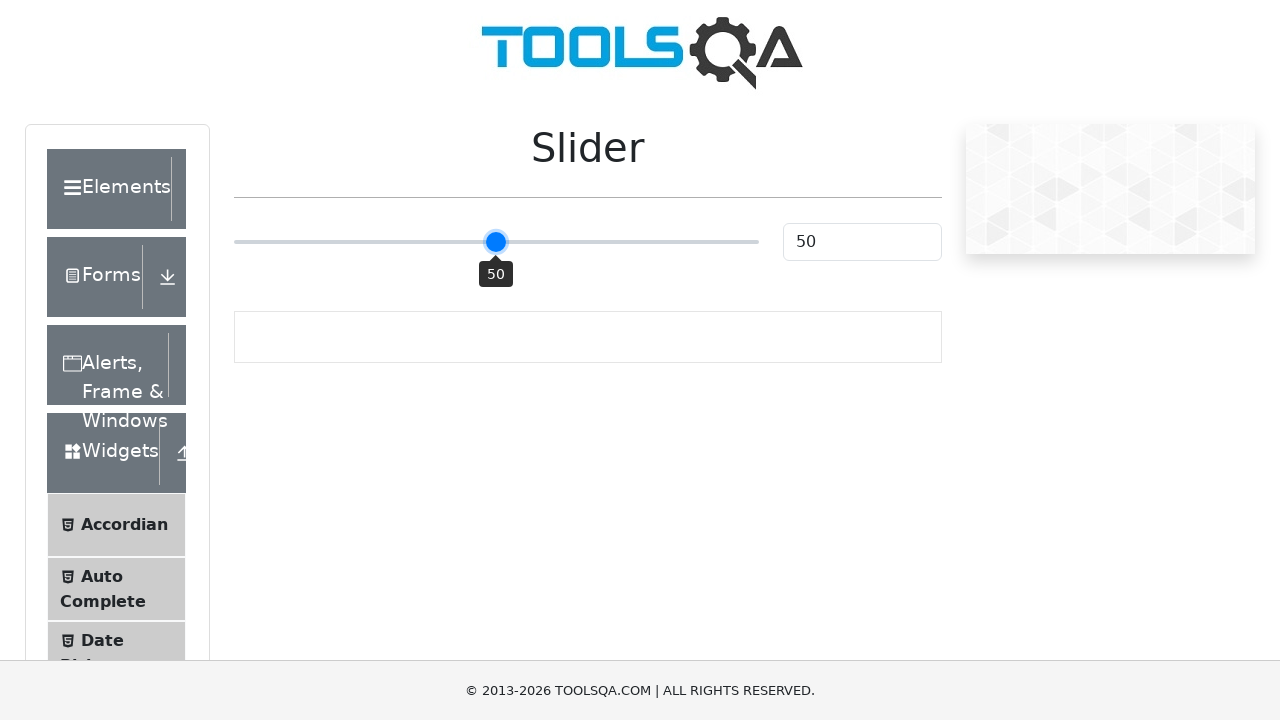

Released mouse button to complete slider drag operation at (496, 242)
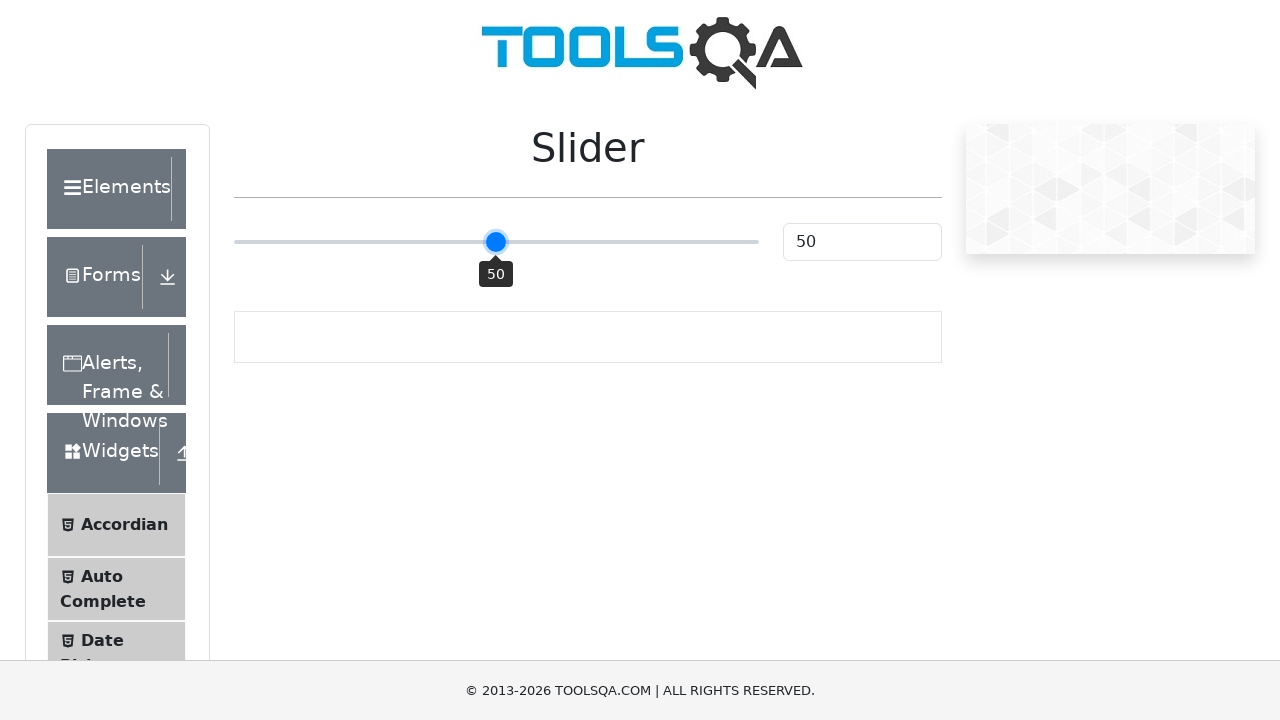

Slider value display element loaded successfully
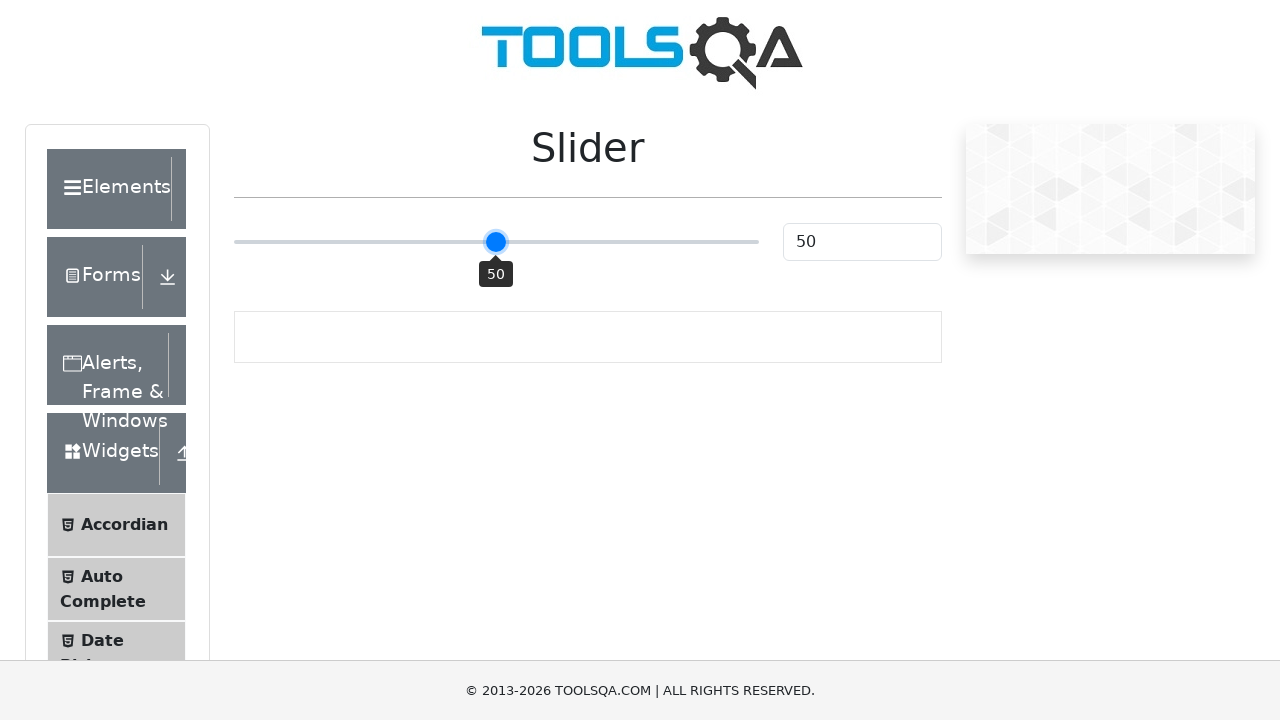

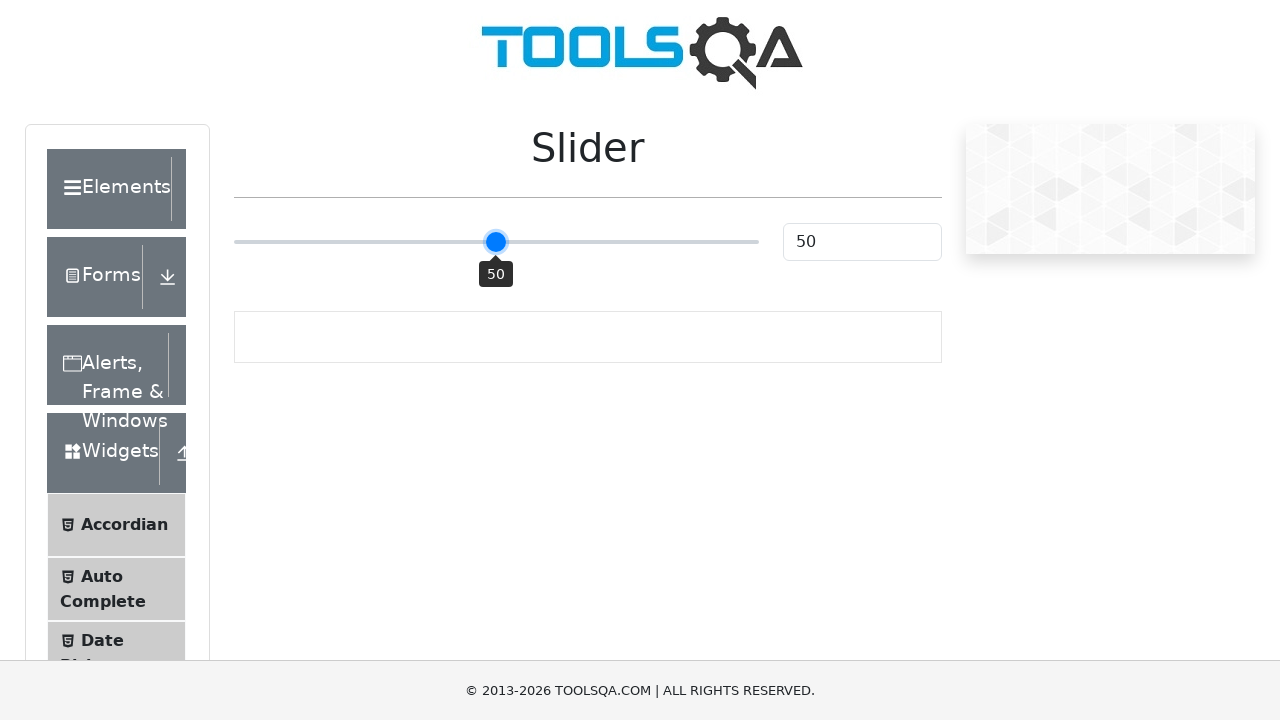